Tests date picker functionality by selecting a specific date from the calendar widget

Starting URL: https://rahulshettyacademy.com/seleniumPractise/#/offers

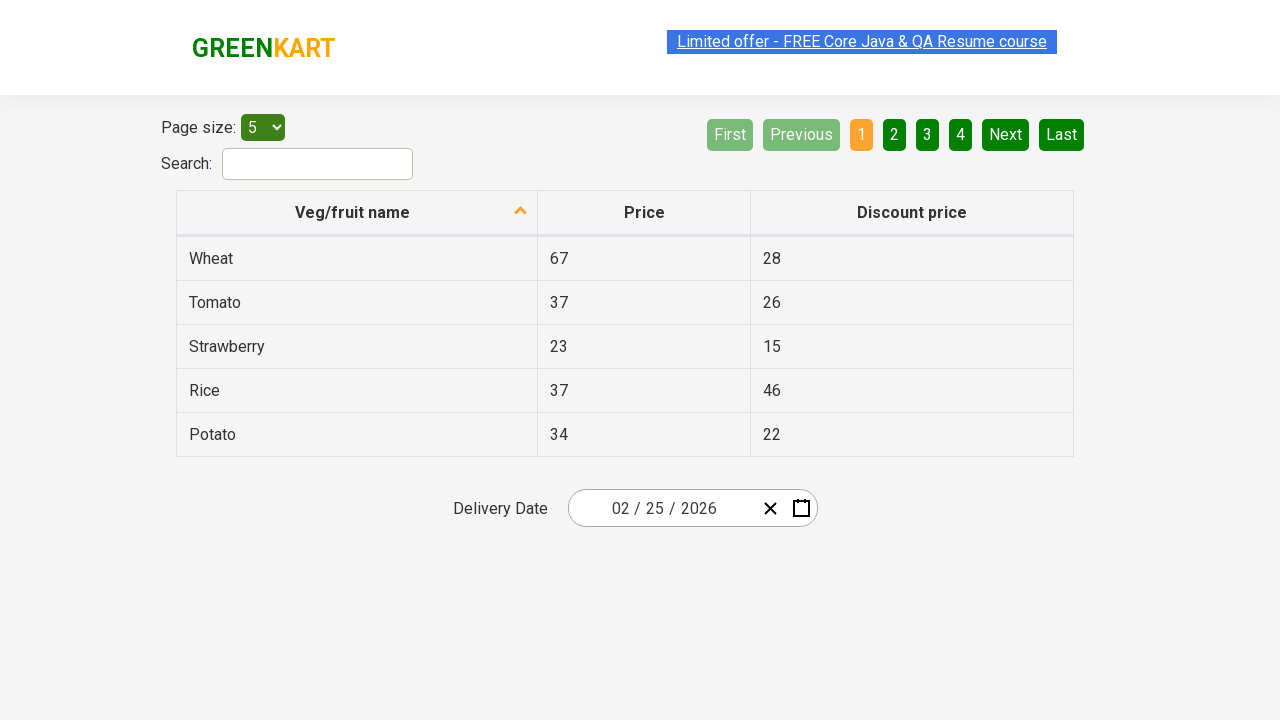

Clicked date picker input group to open calendar widget at (662, 508) on .react-date-picker__inputGroup
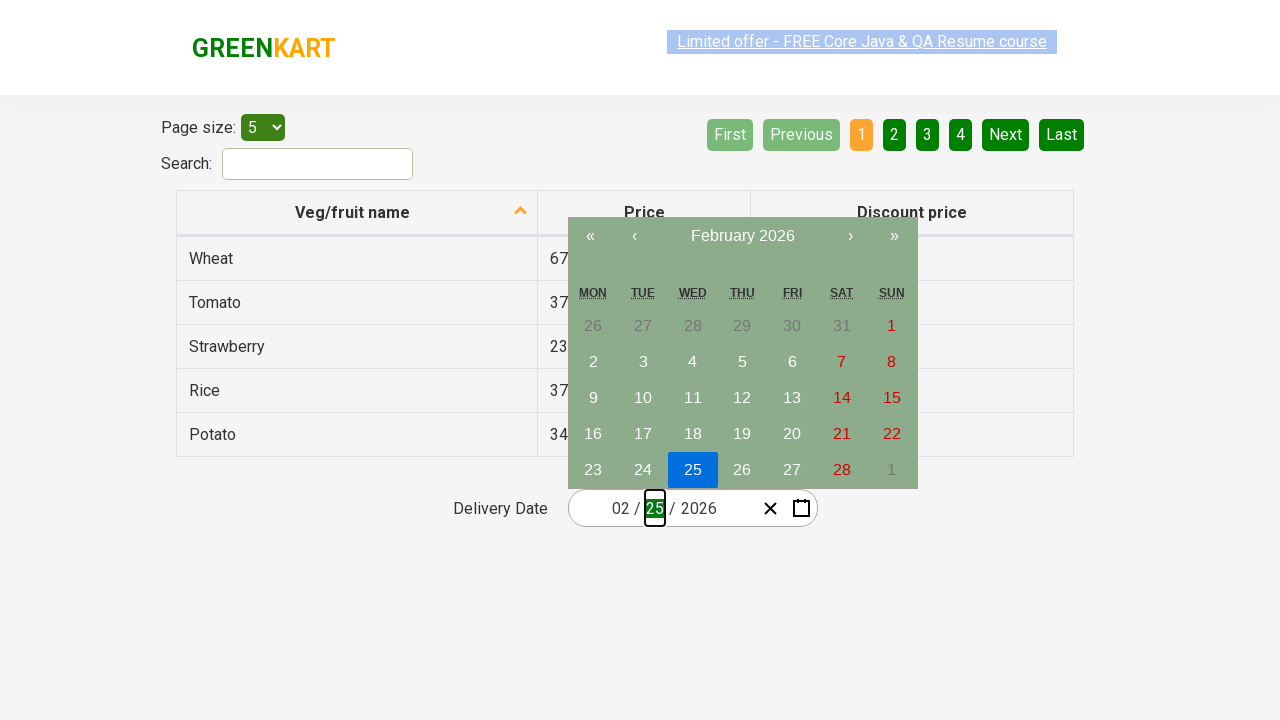

Clicked calendar navigation label to navigate to month view at (742, 236) on .react-calendar__navigation__label
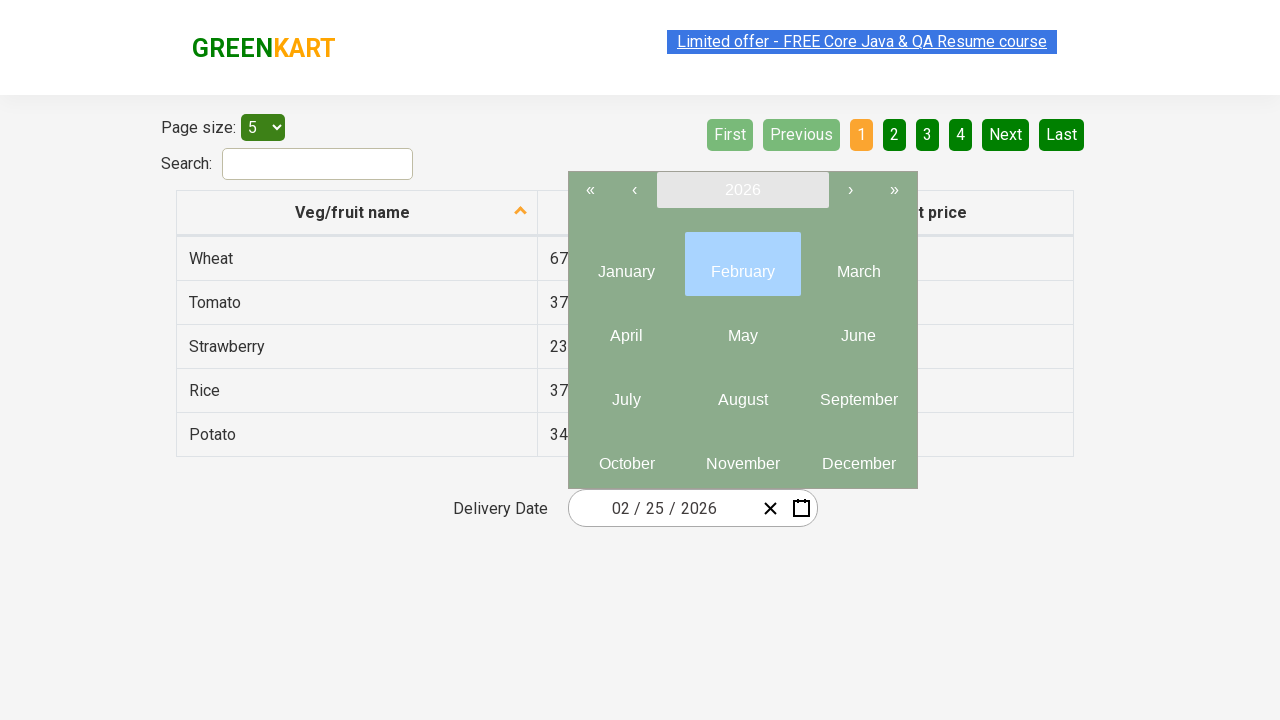

Clicked calendar navigation label again to navigate to year view at (742, 190) on .react-calendar__navigation__label
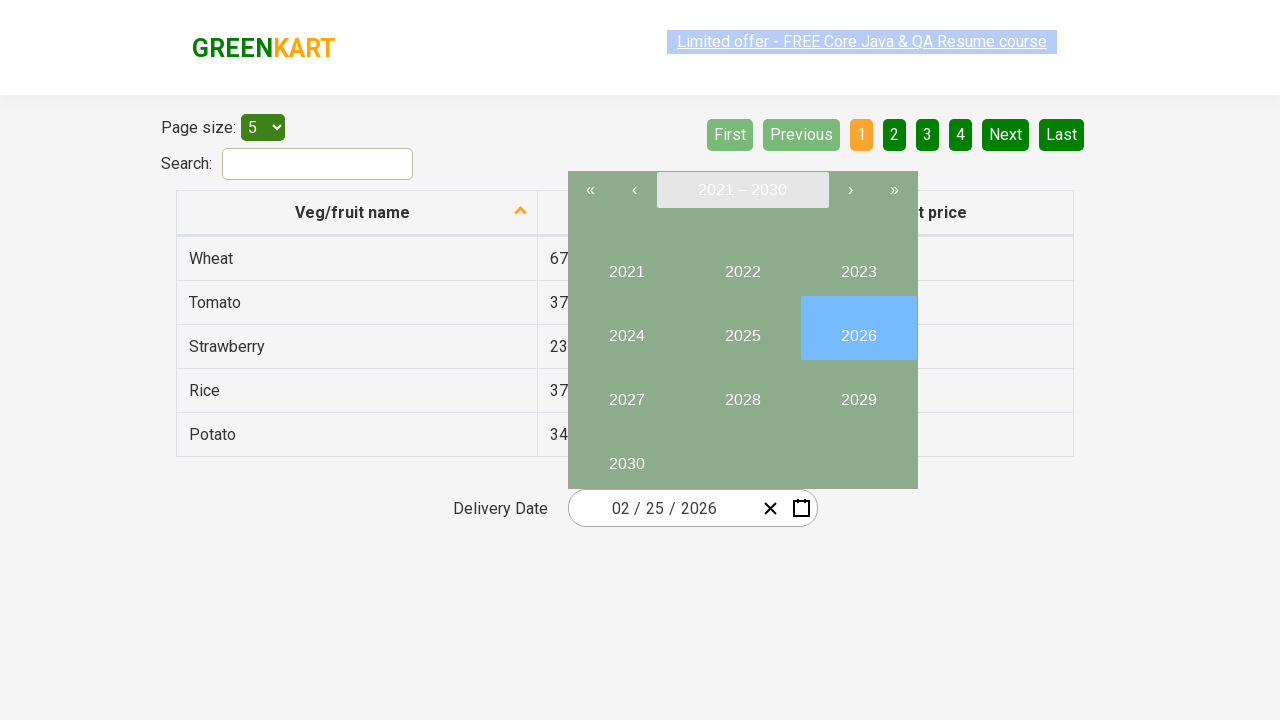

Selected year 2027 from year picker at (626, 392) on button:has-text("2027")
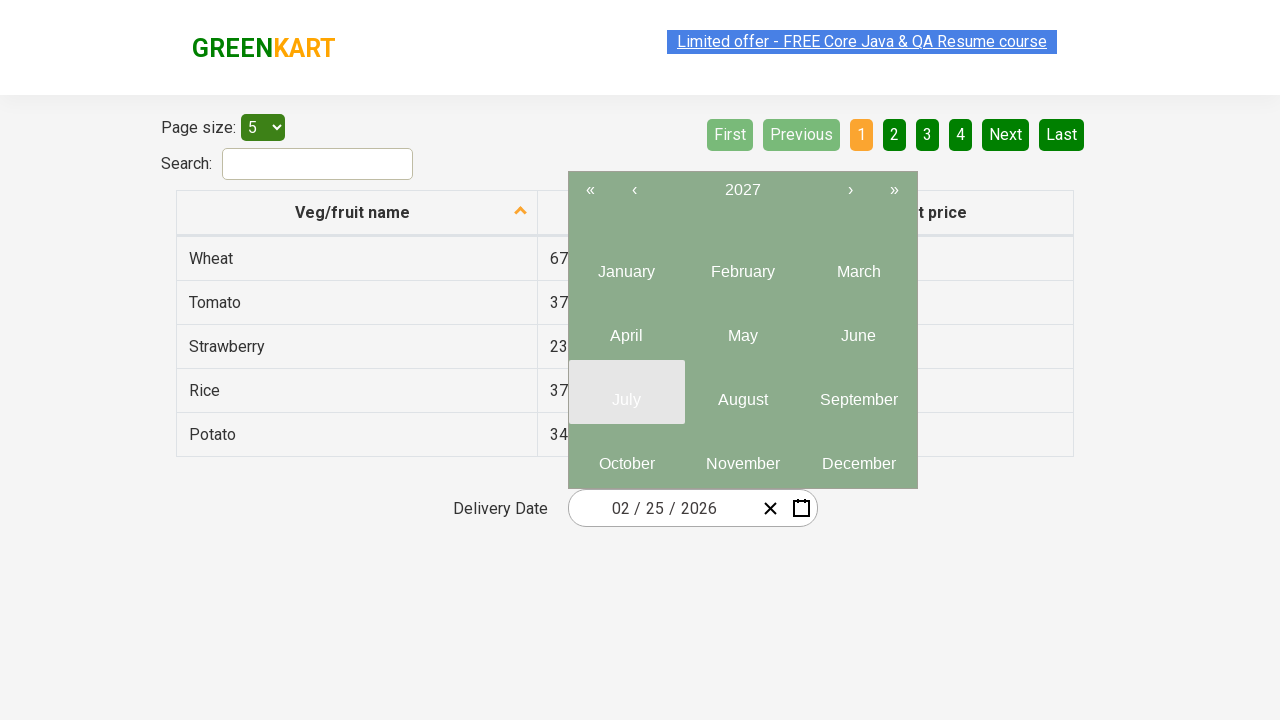

Selected month 6 (June) from calendar at (858, 328) on .react-calendar__year-view__months__month >> nth=5
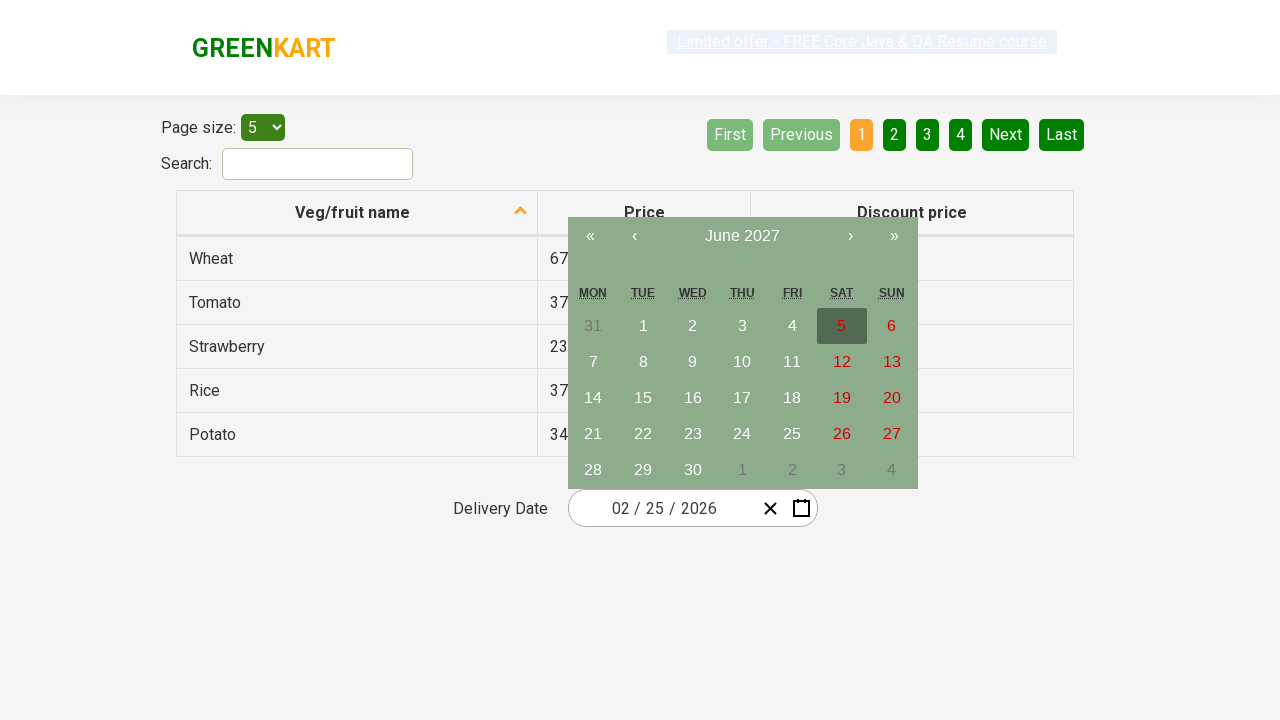

Selected date 15 from calendar at (643, 398) on abbr:has-text("15")
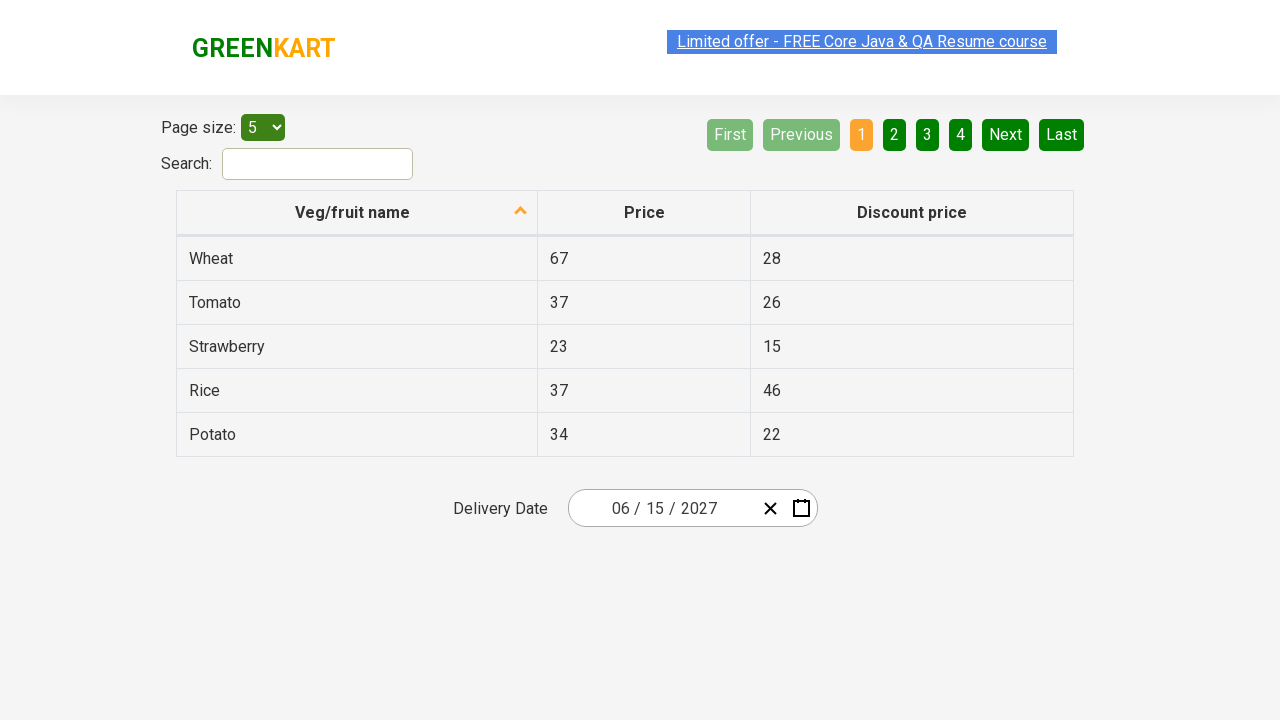

Waited for date to be populated in the date picker
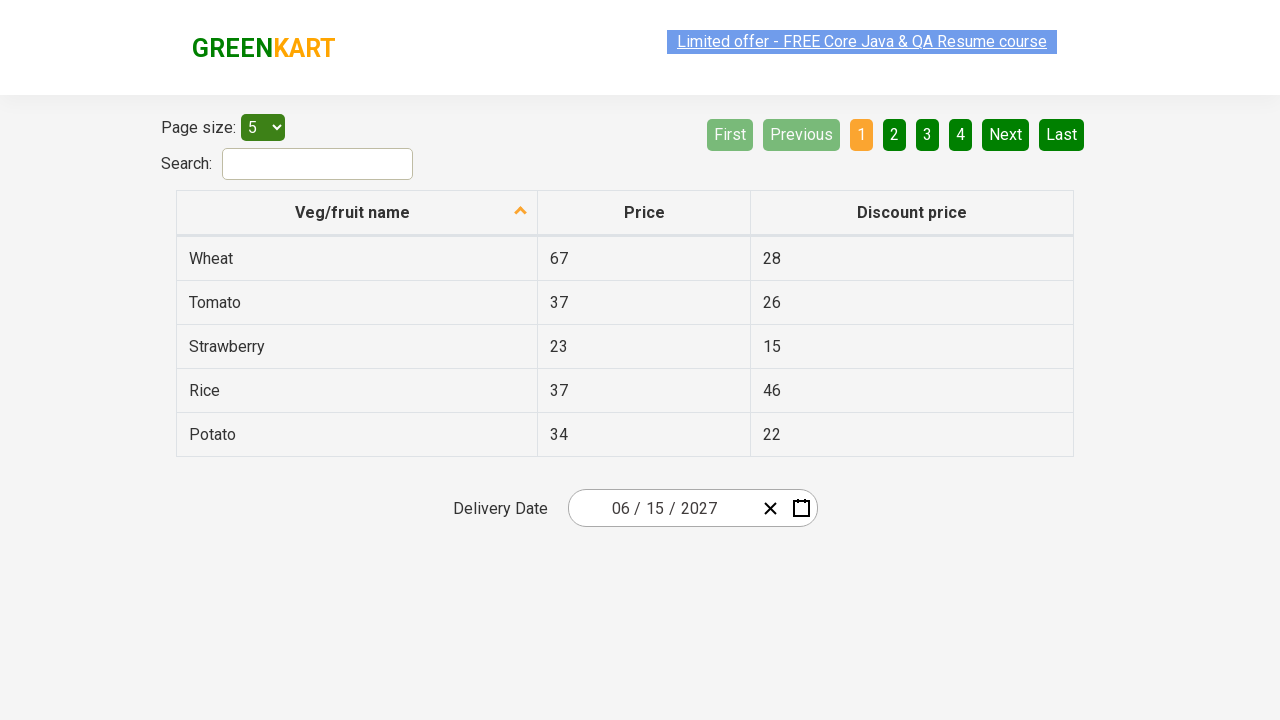

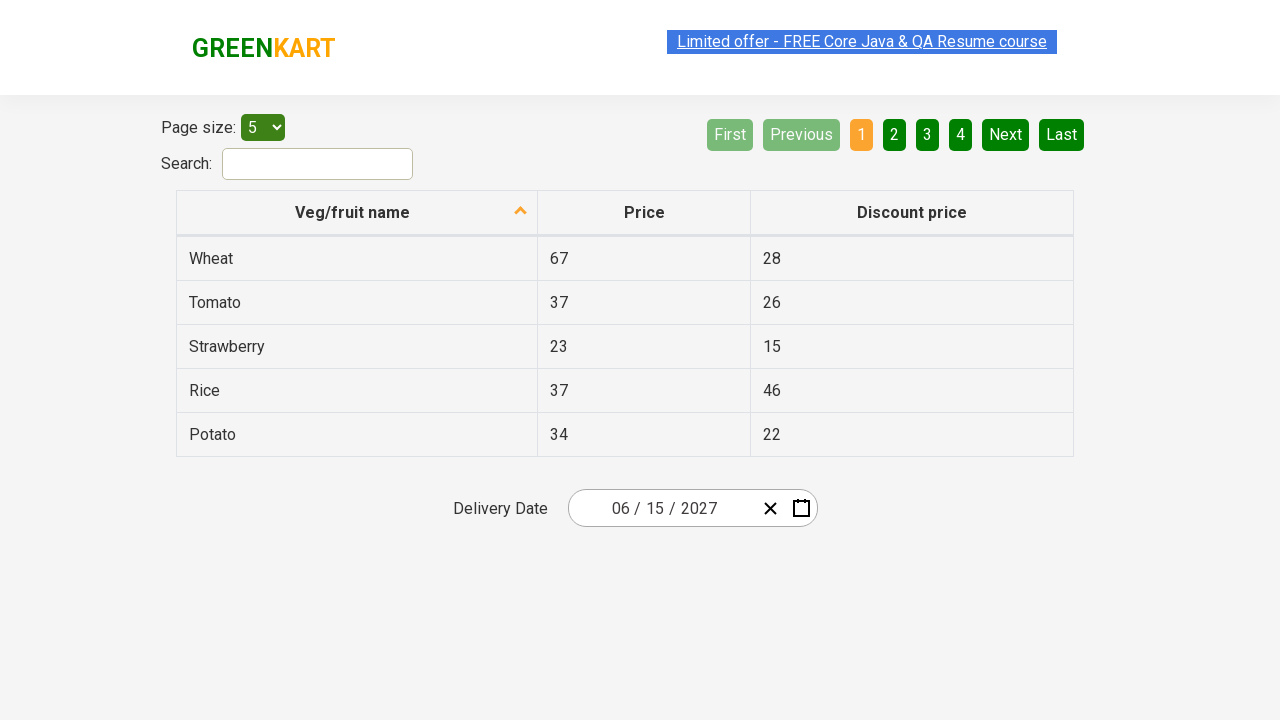